Tests registration with a long username that gets truncated to valid length.

Starting URL: https://anatoly-karpovich.github.io/demo-login-form/

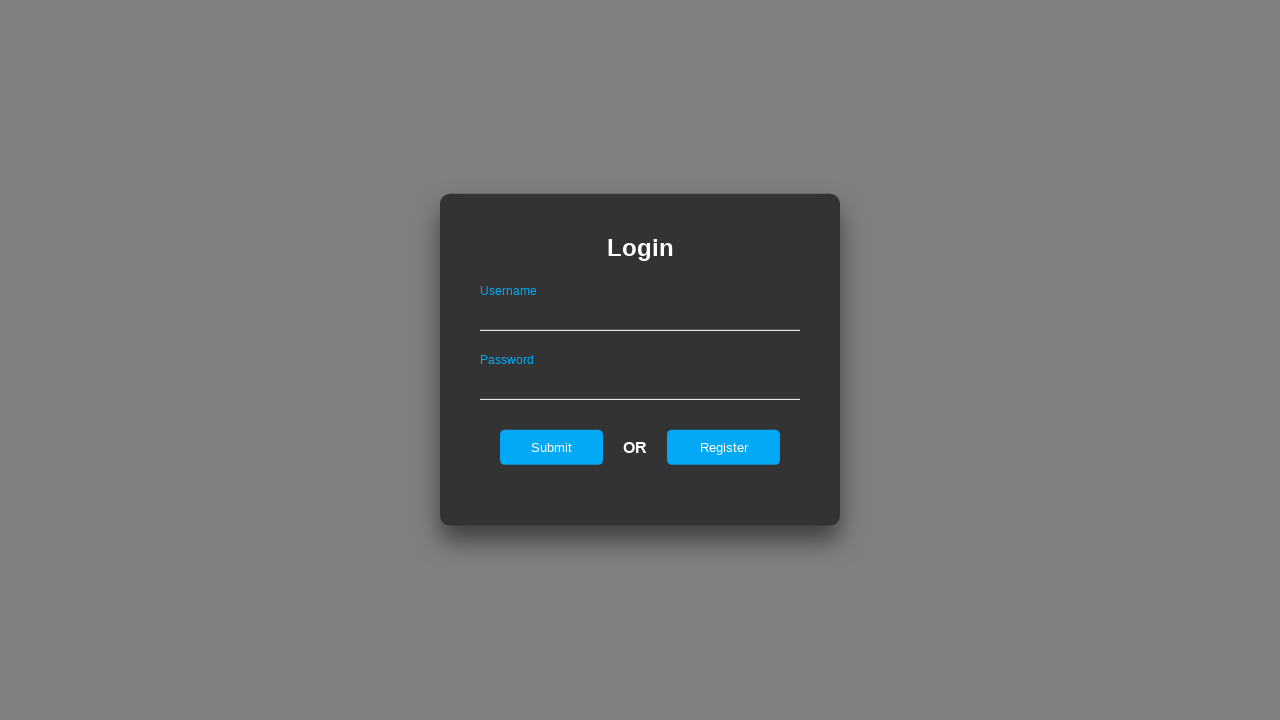

Clicked register link to navigate to registration form at (724, 447) on #registerOnLogin
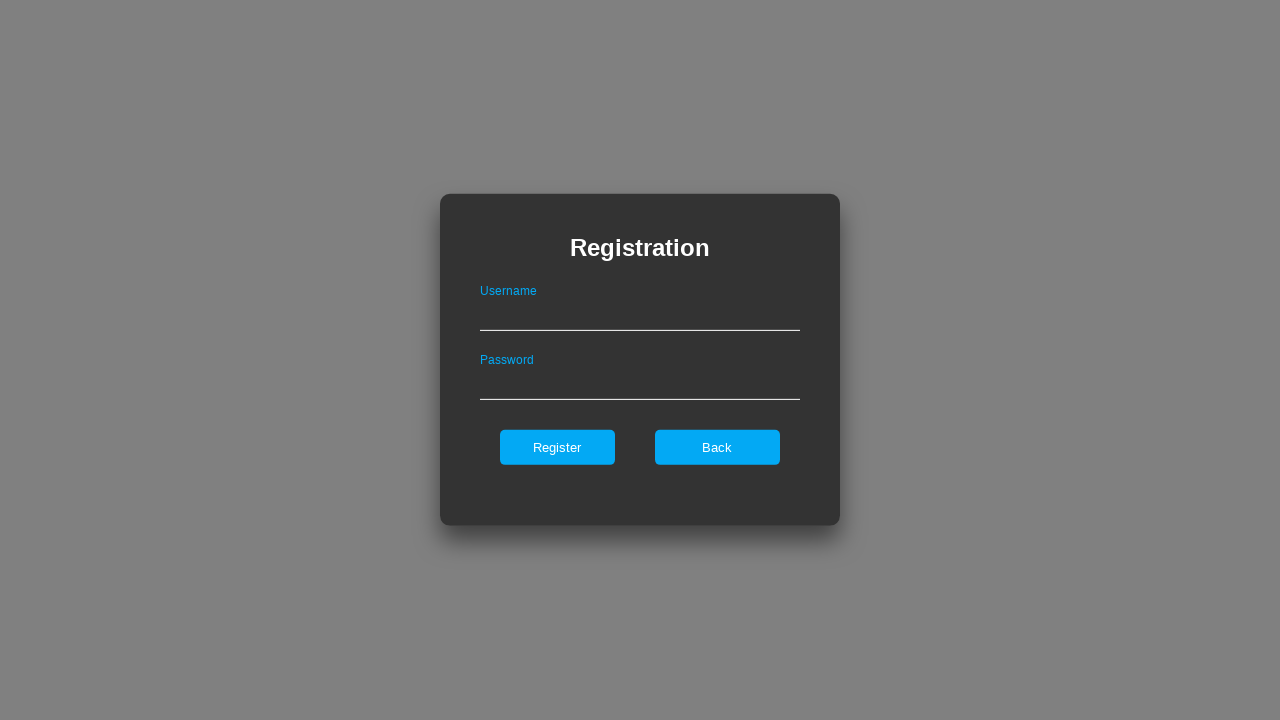

Filled username field with long username that will be truncated on #userNameOnRegister
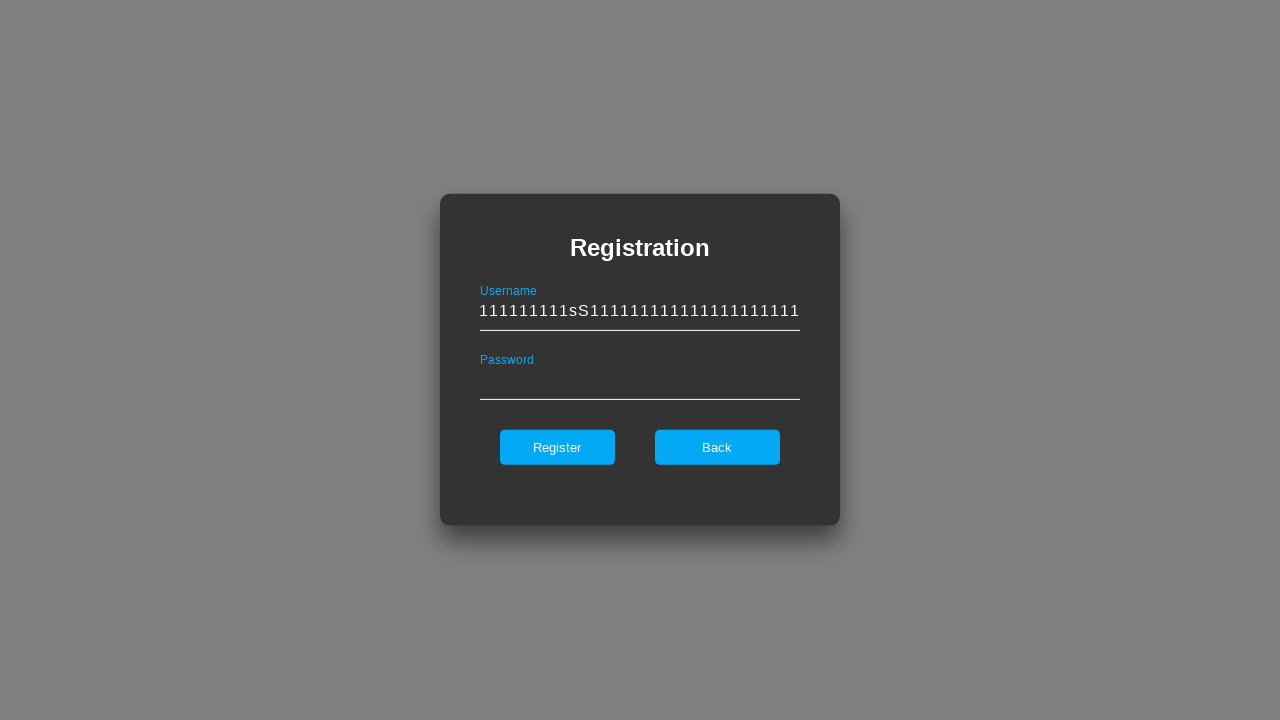

Filled password field with 'ValidPass1' on #passwordOnRegister
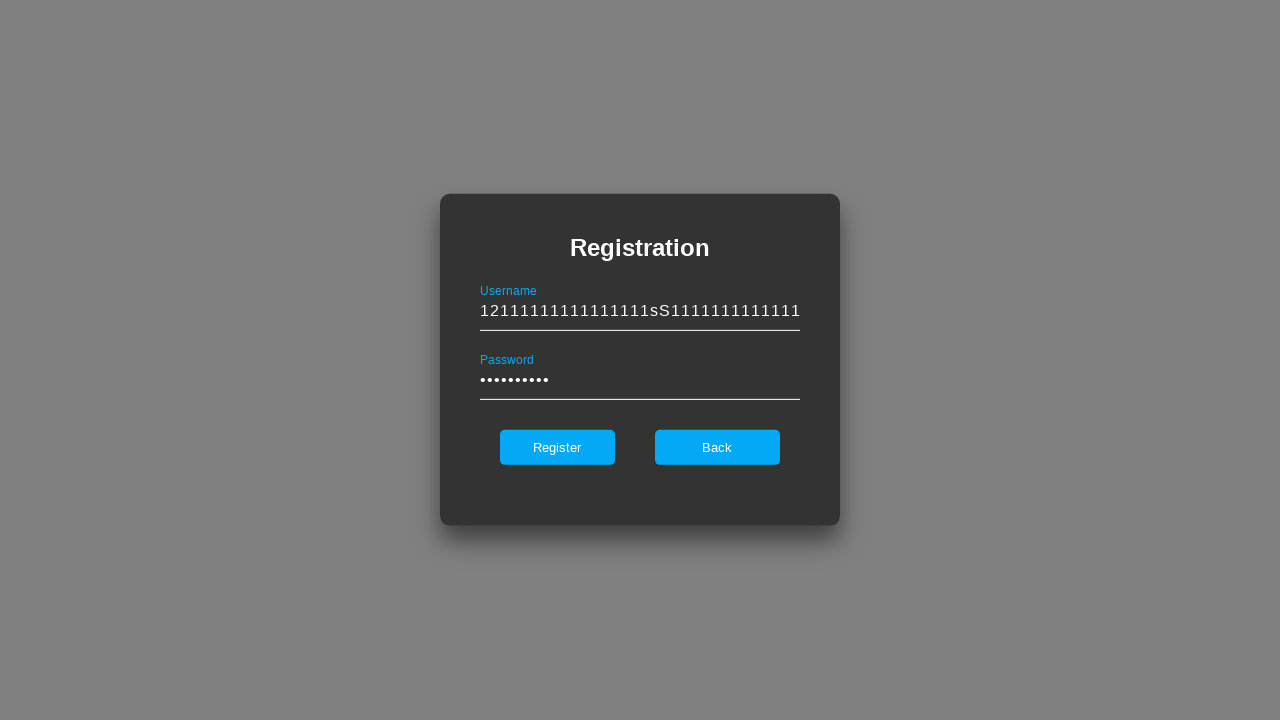

Clicked register button to submit registration form at (557, 447) on #register
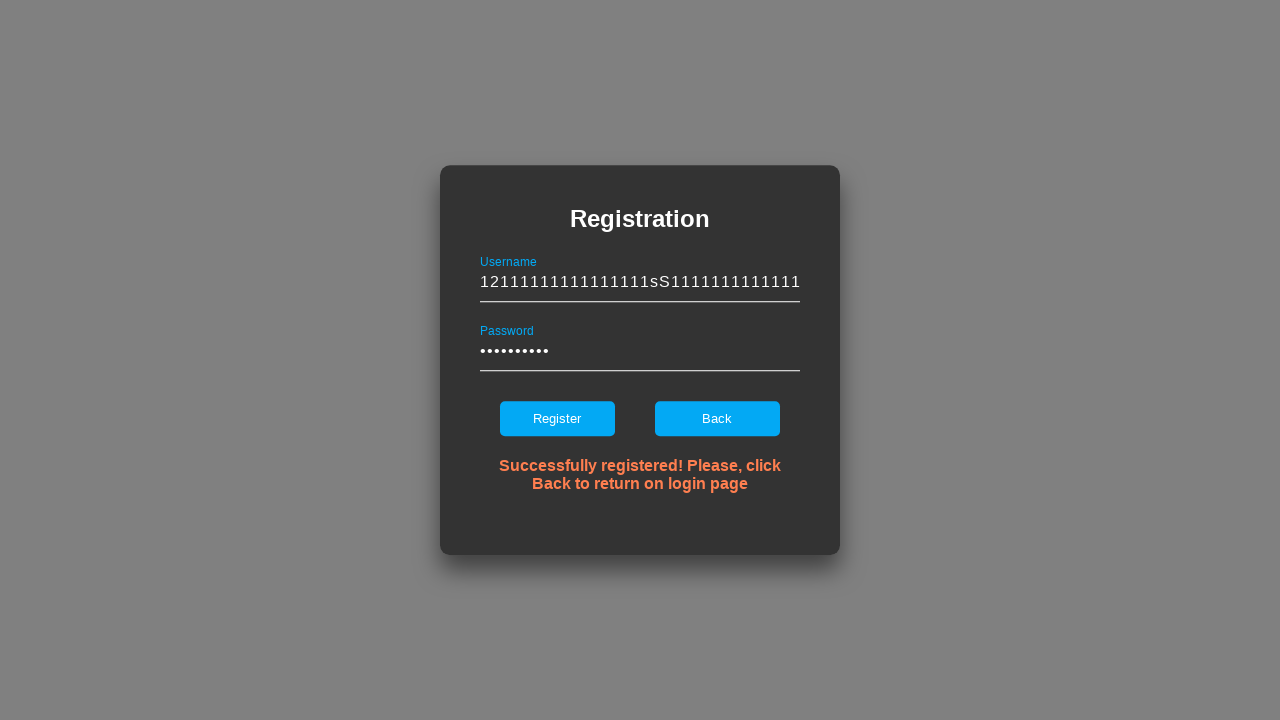

Error notification appeared on registration form
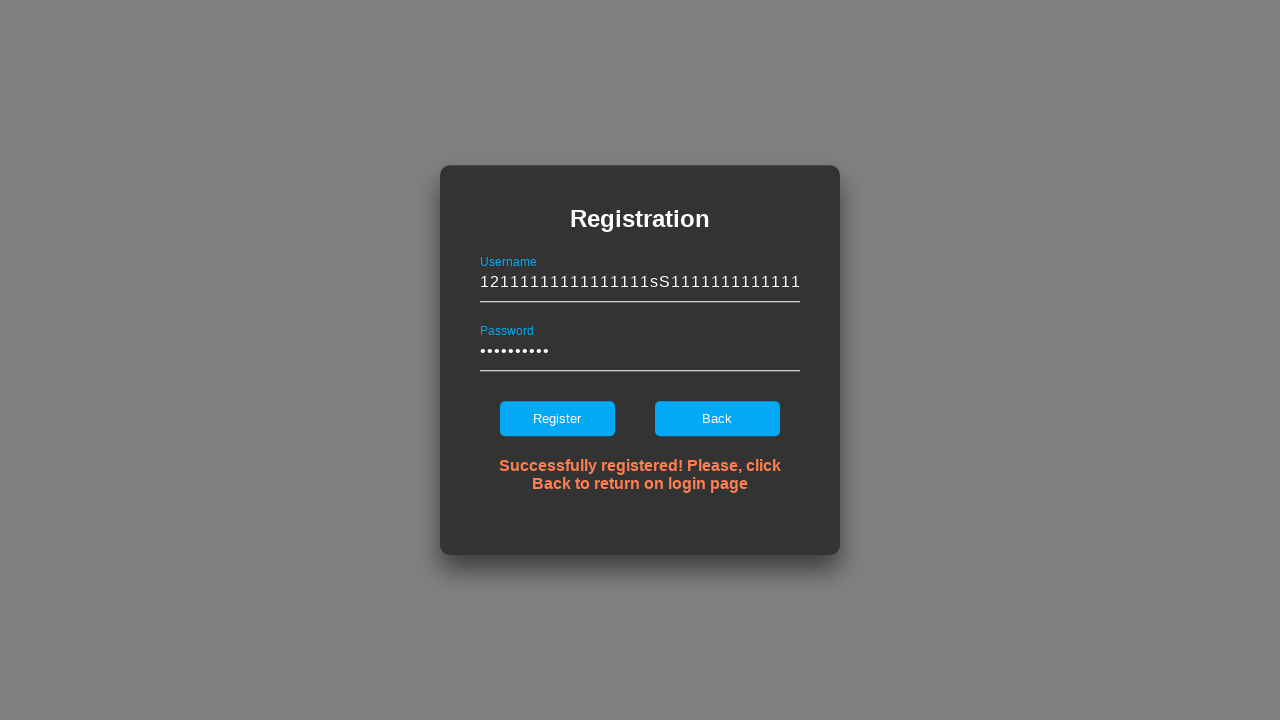

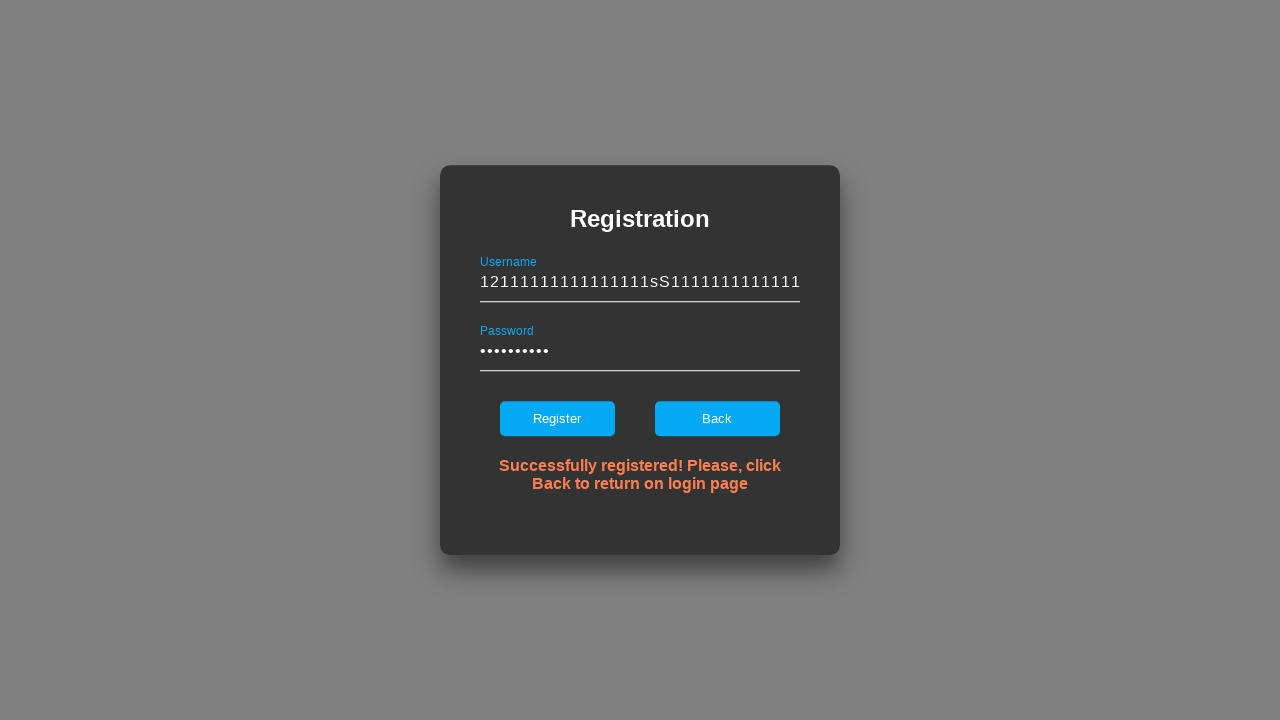